Tests that emoji characters are handled correctly in todo items

Starting URL: https://todomvc.com/examples/react/dist/

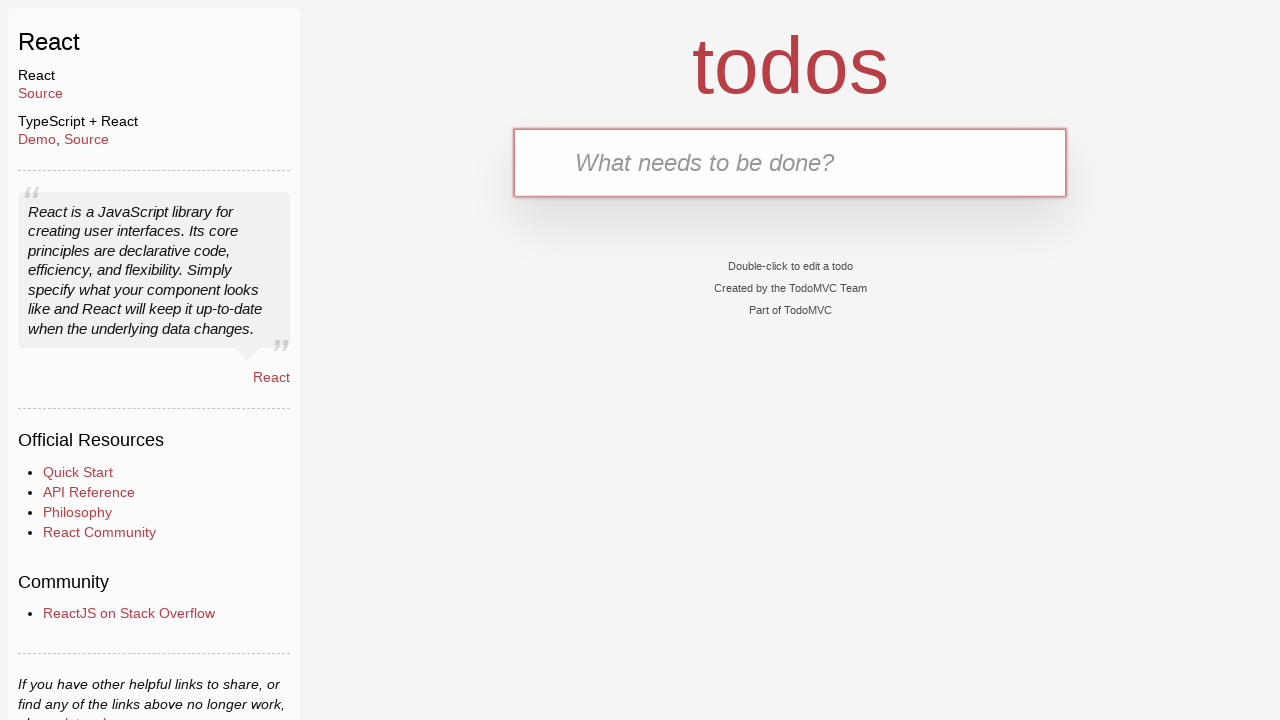

Filled new todo input with emoji text on input.new-todo
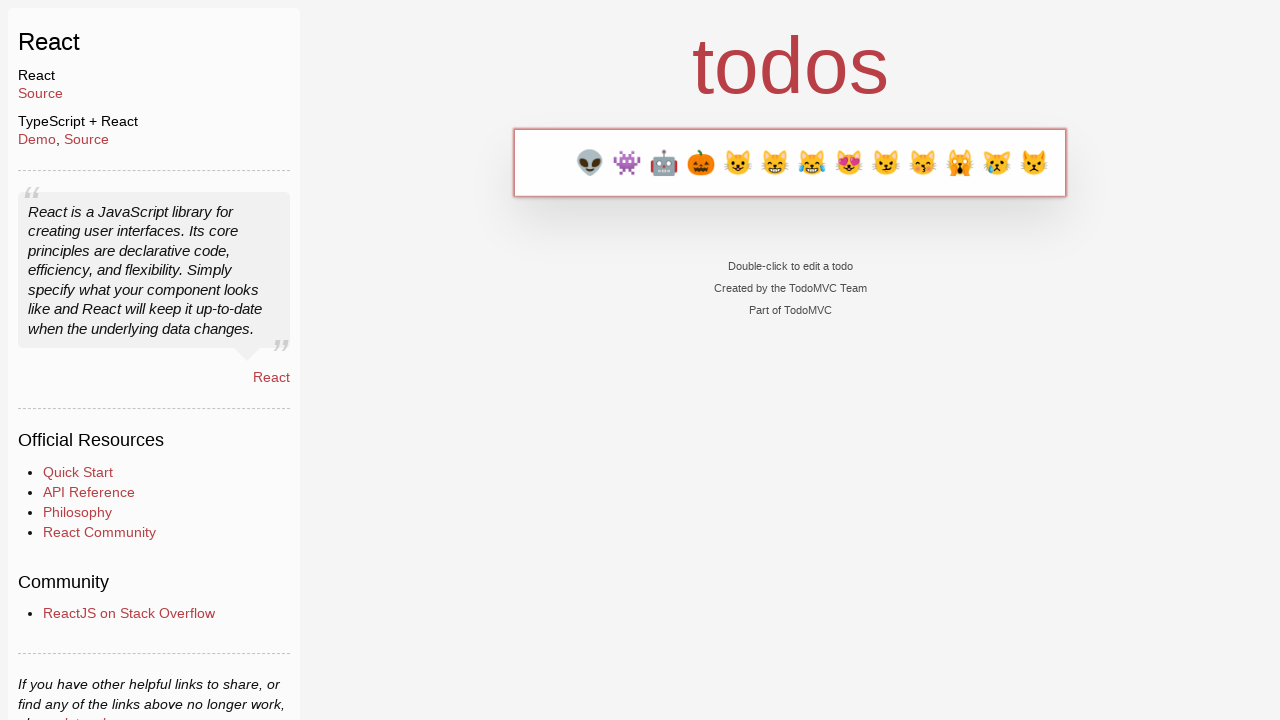

Pressed Enter to add emoji todo item on input.new-todo
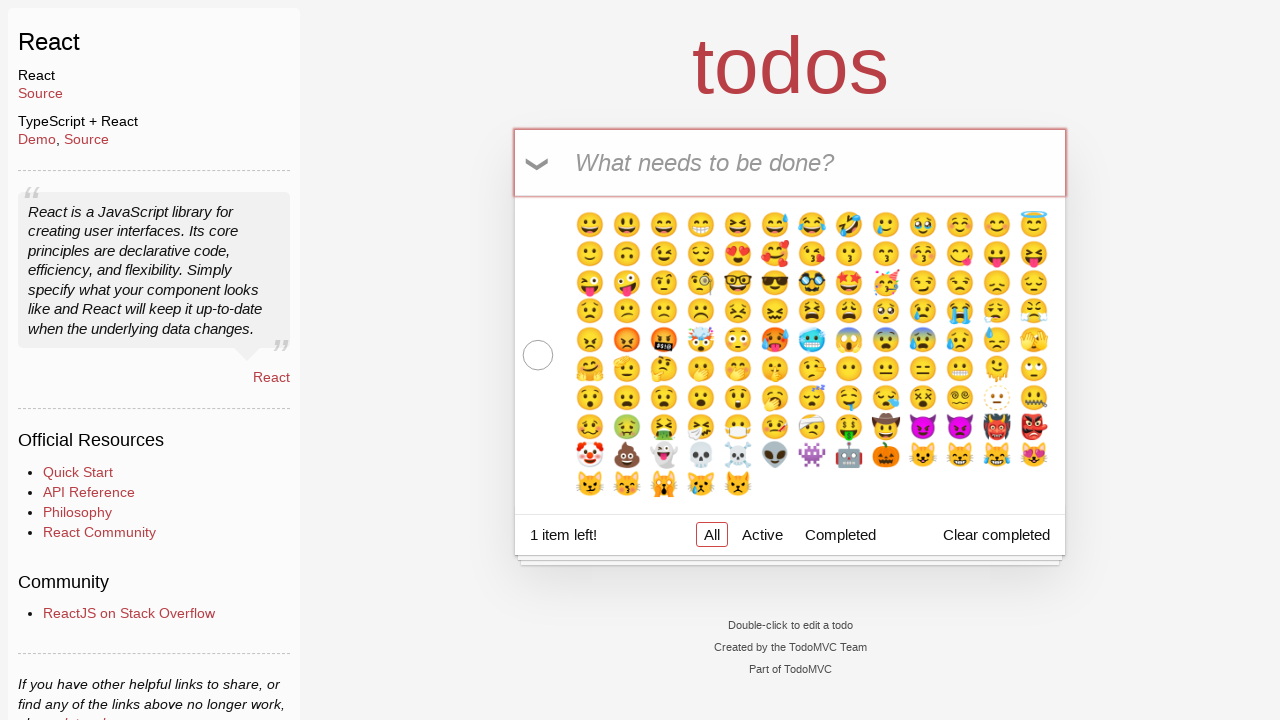

Verified todo list item appeared with emoji text
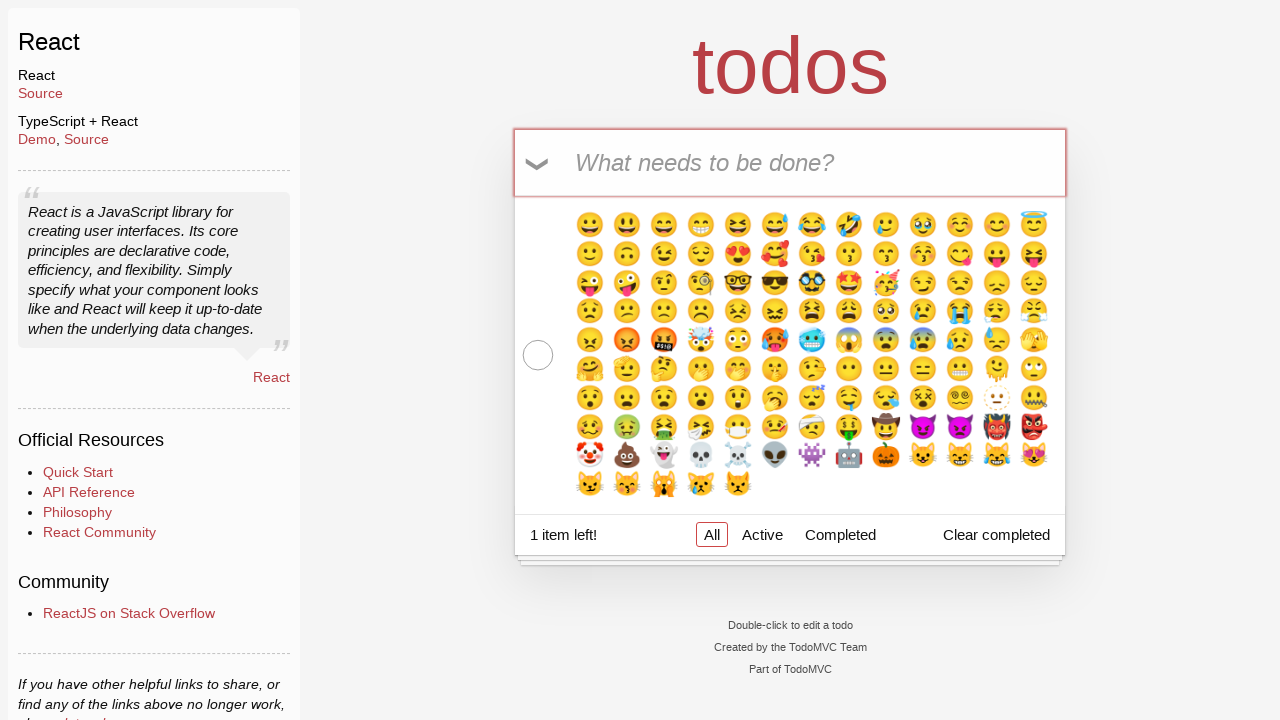

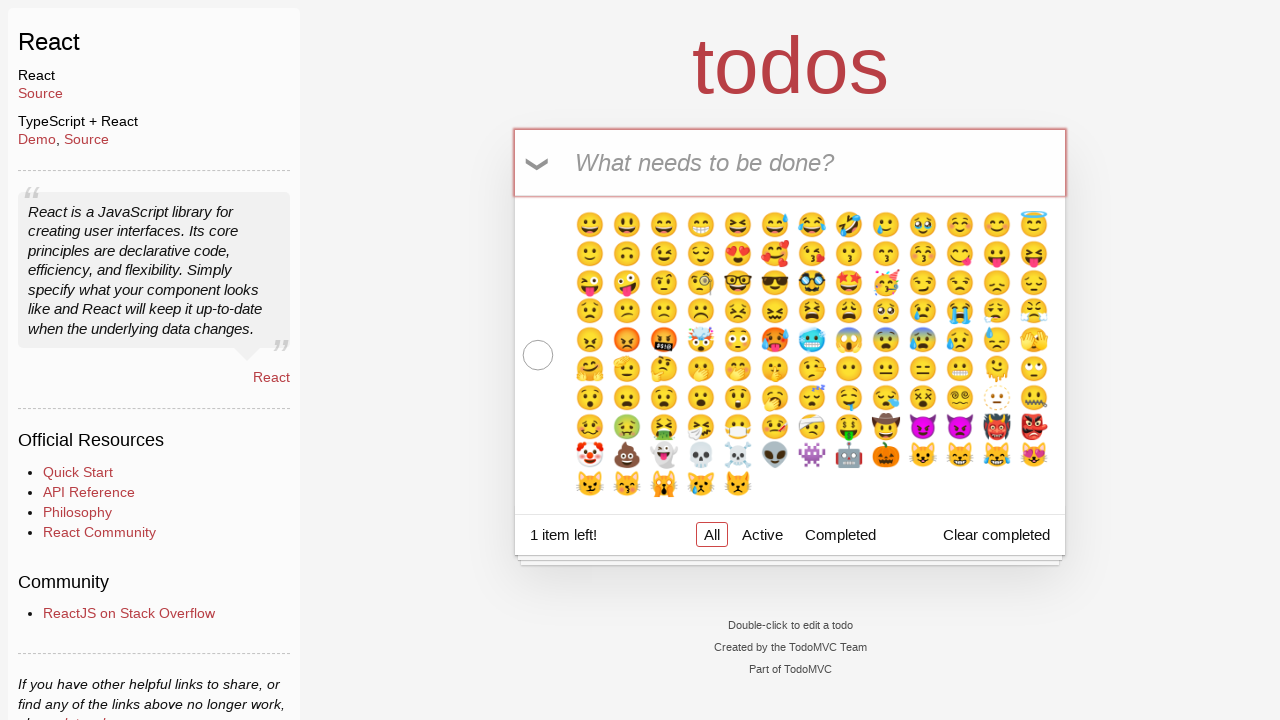